Navigates to W3Schools HTML tables tutorial page, scrolls down to view the example table content, and verifies the table is present on the page.

Starting URL: https://www.w3schools.com/html/html_tables.asp

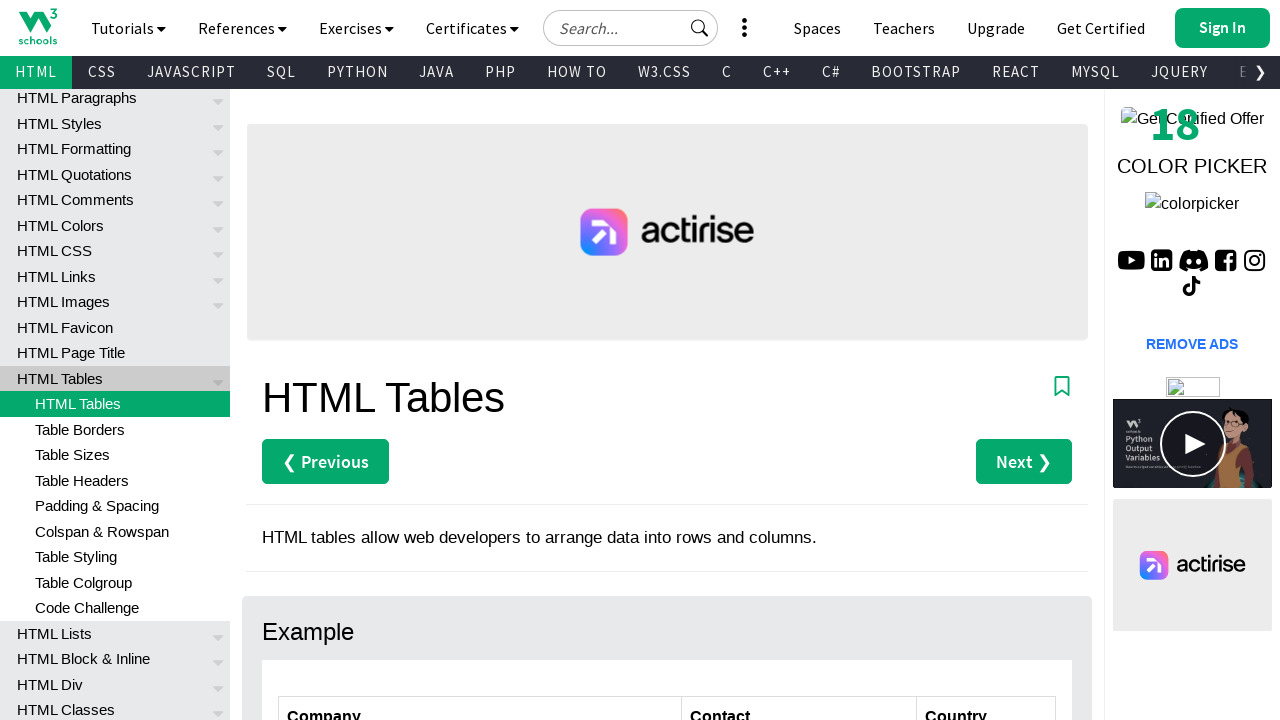

Scrolled down the page to view table content
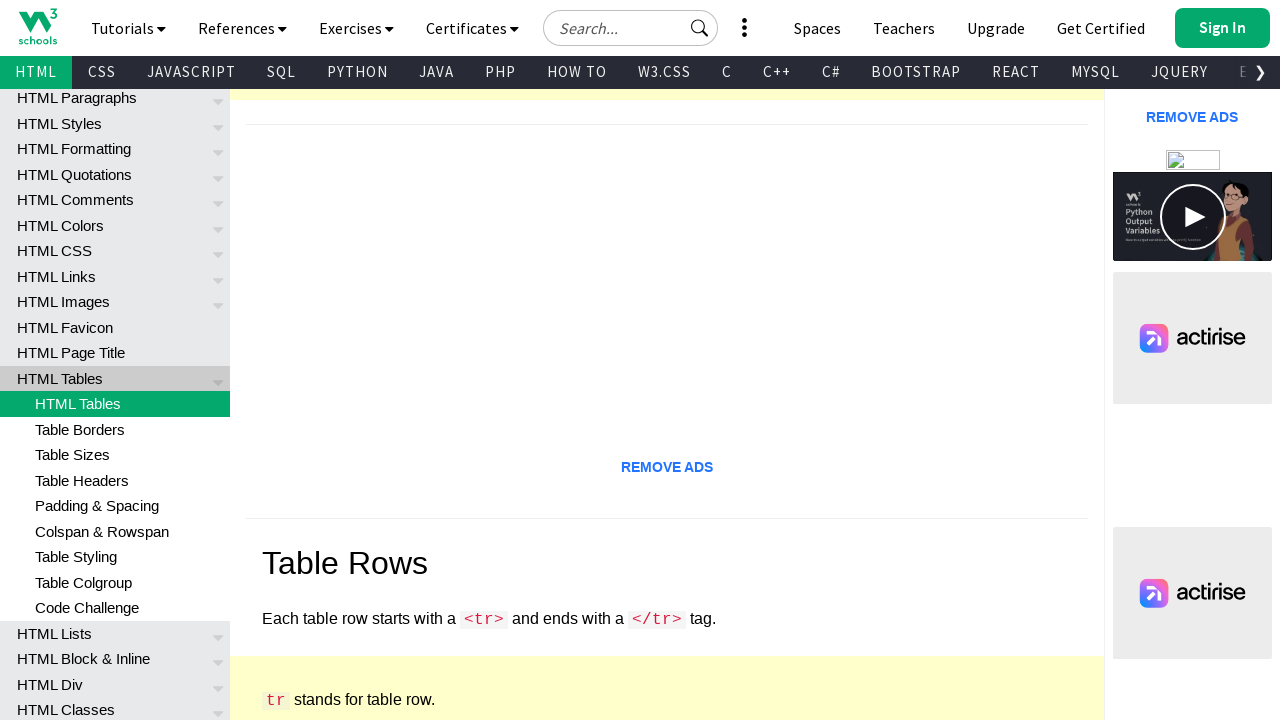

Customers table became visible
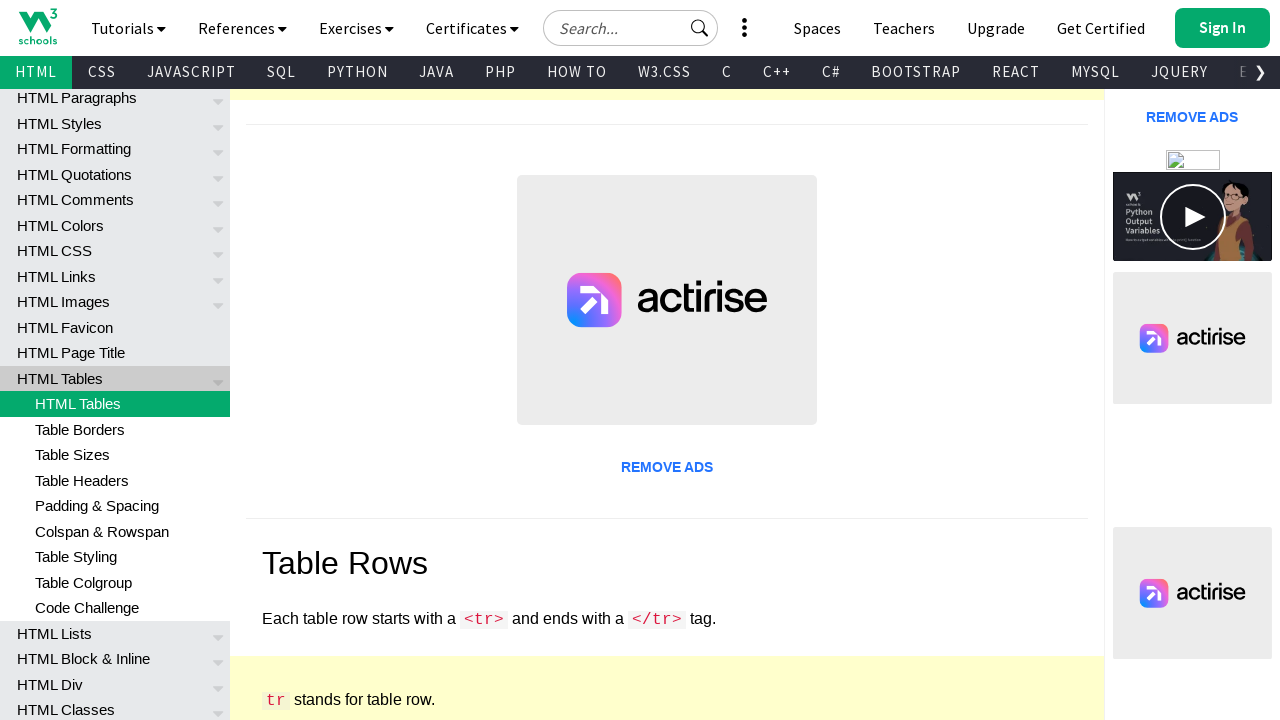

Table rows are present in the DOM
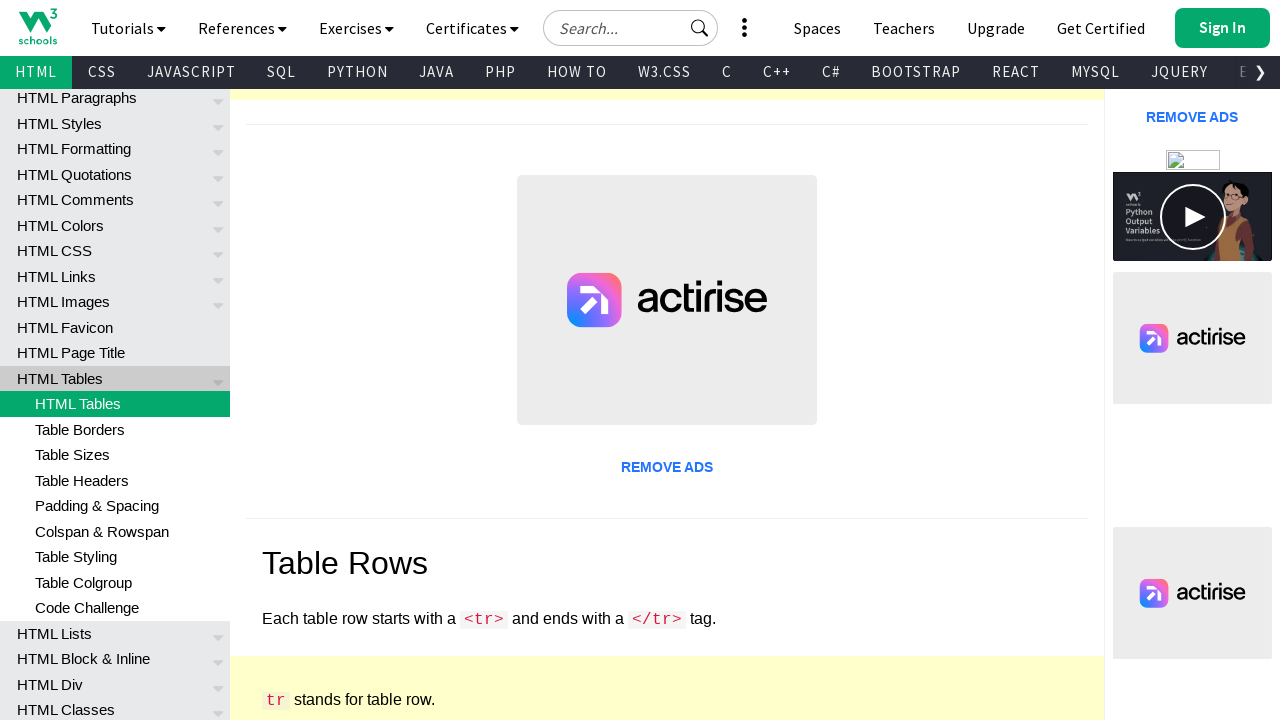

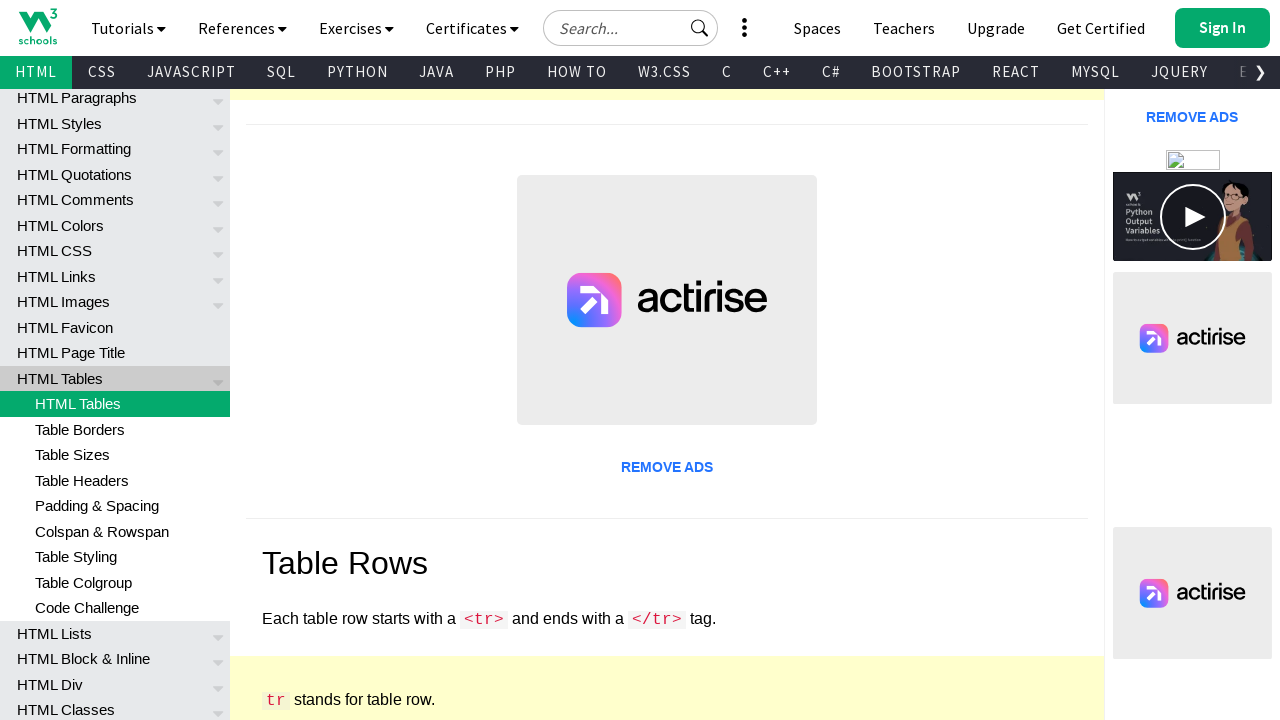